Tests the auto-suggest dropdown functionality by typing a partial country name and selecting the matching option from the suggestions list.

Starting URL: https://rahulshettyacademy.com/dropdownsPractise/

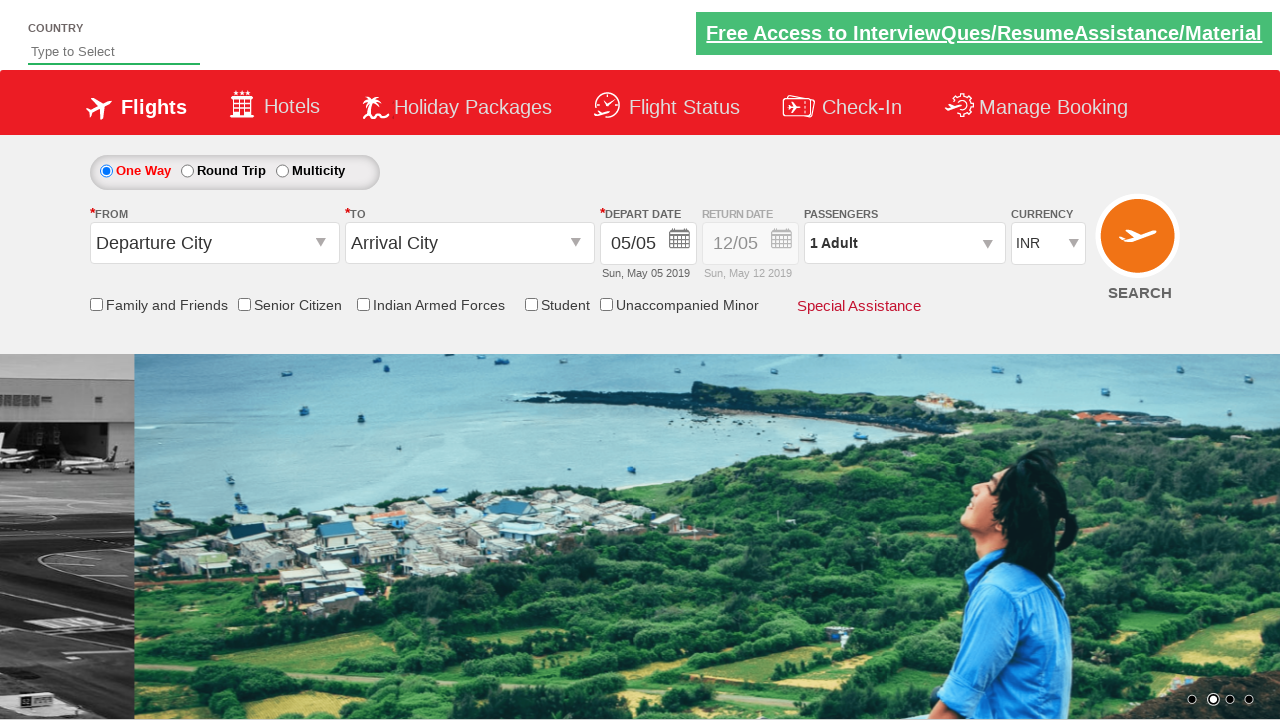

Navigated to auto-suggest dropdown practice page
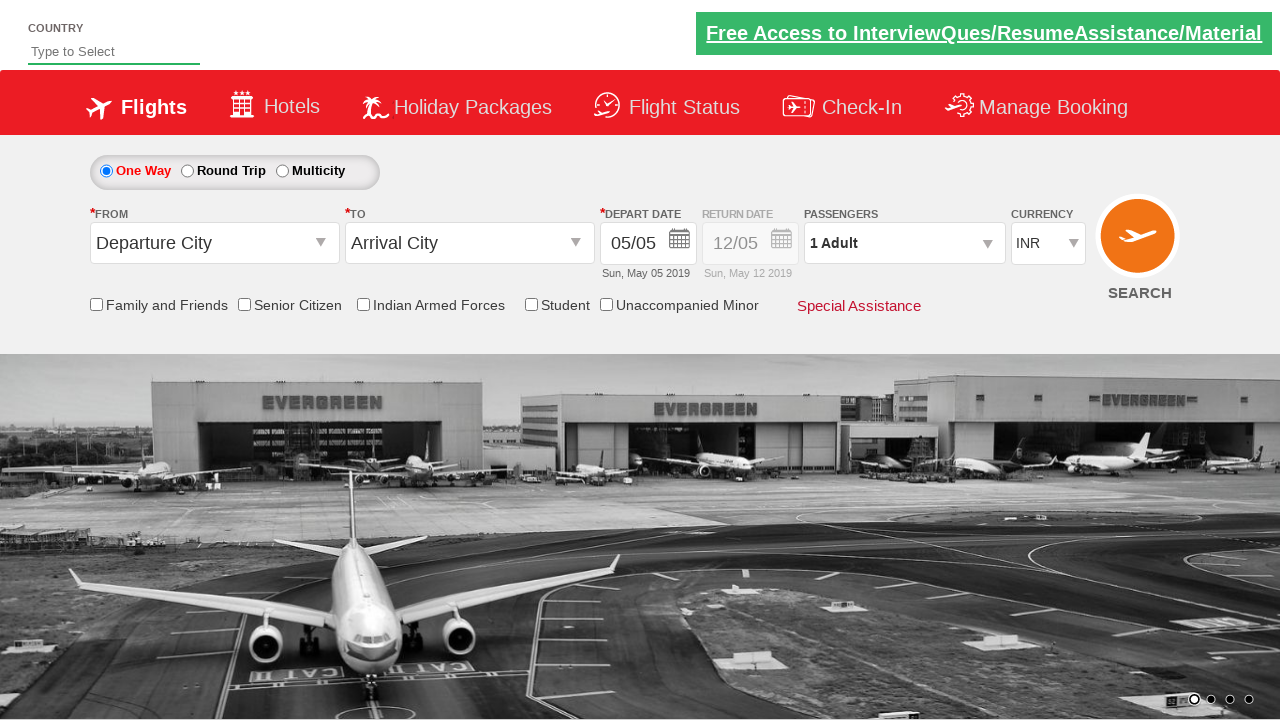

Typed 'ind' in autosuggest field to trigger dropdown on #autosuggest
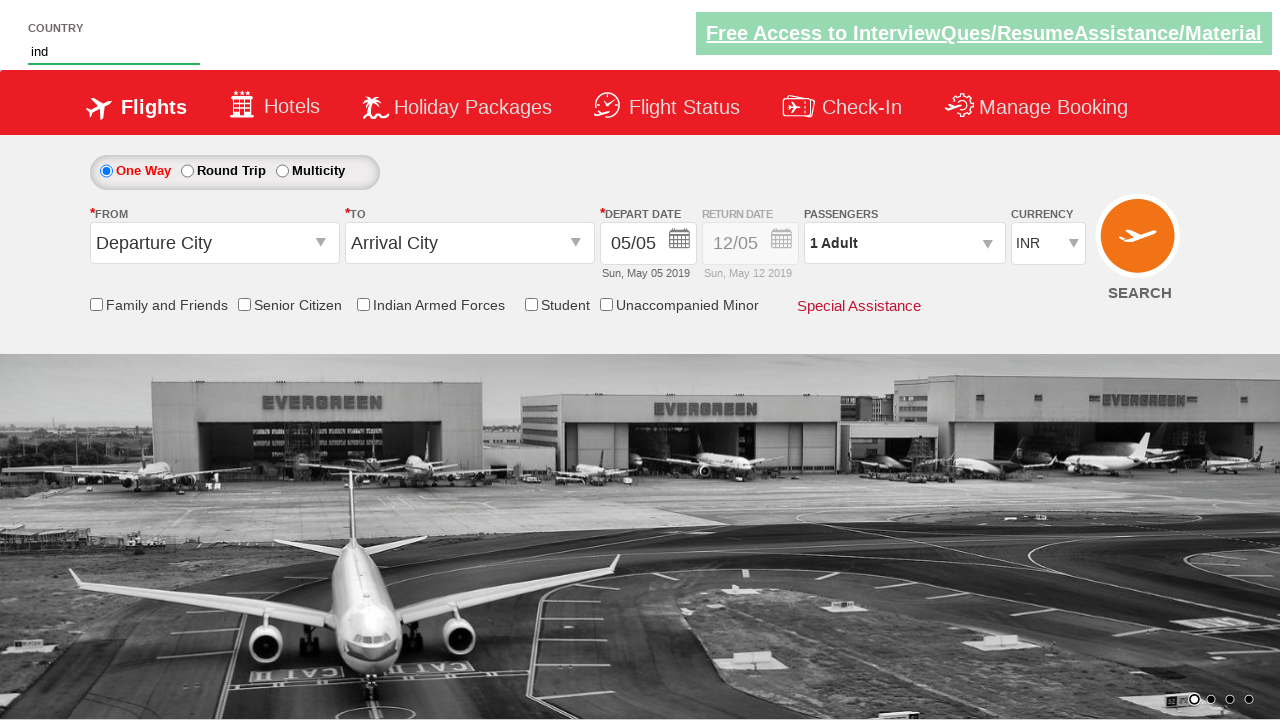

Auto-suggest dropdown appeared with matching options
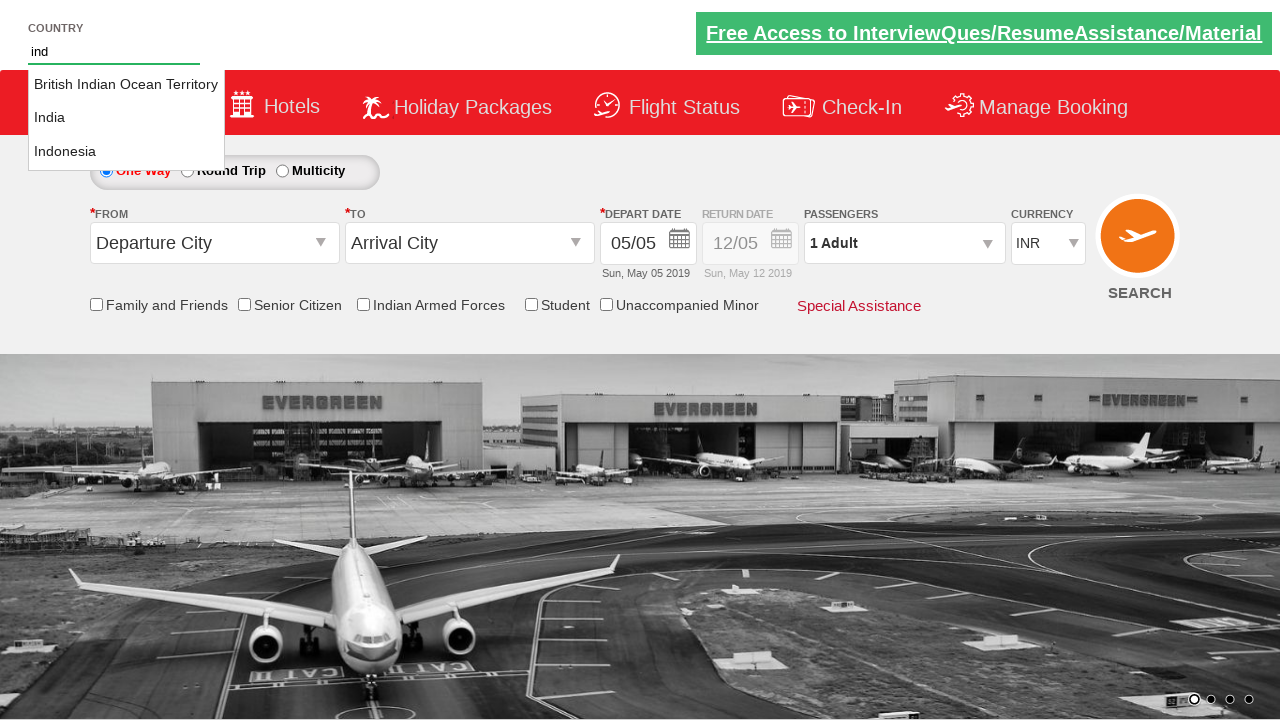

Selected 'India' from auto-suggest dropdown at (126, 118) on li.ui-menu-item a >> nth=1
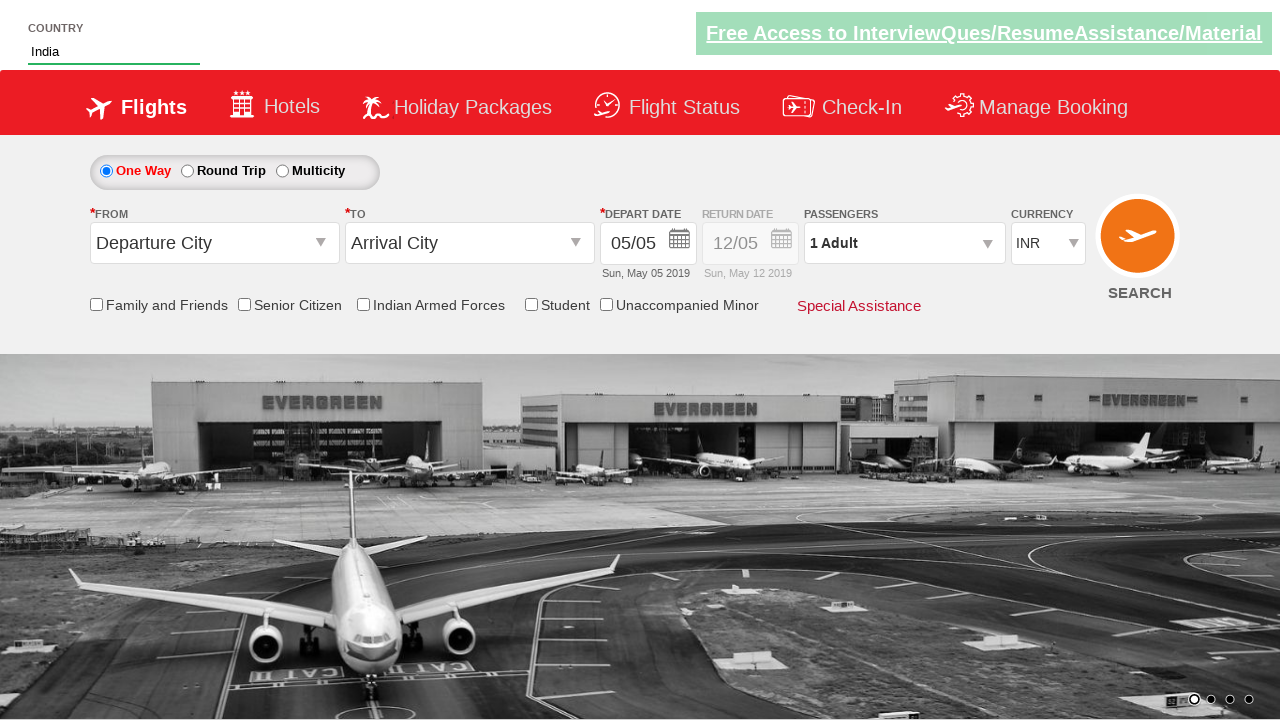

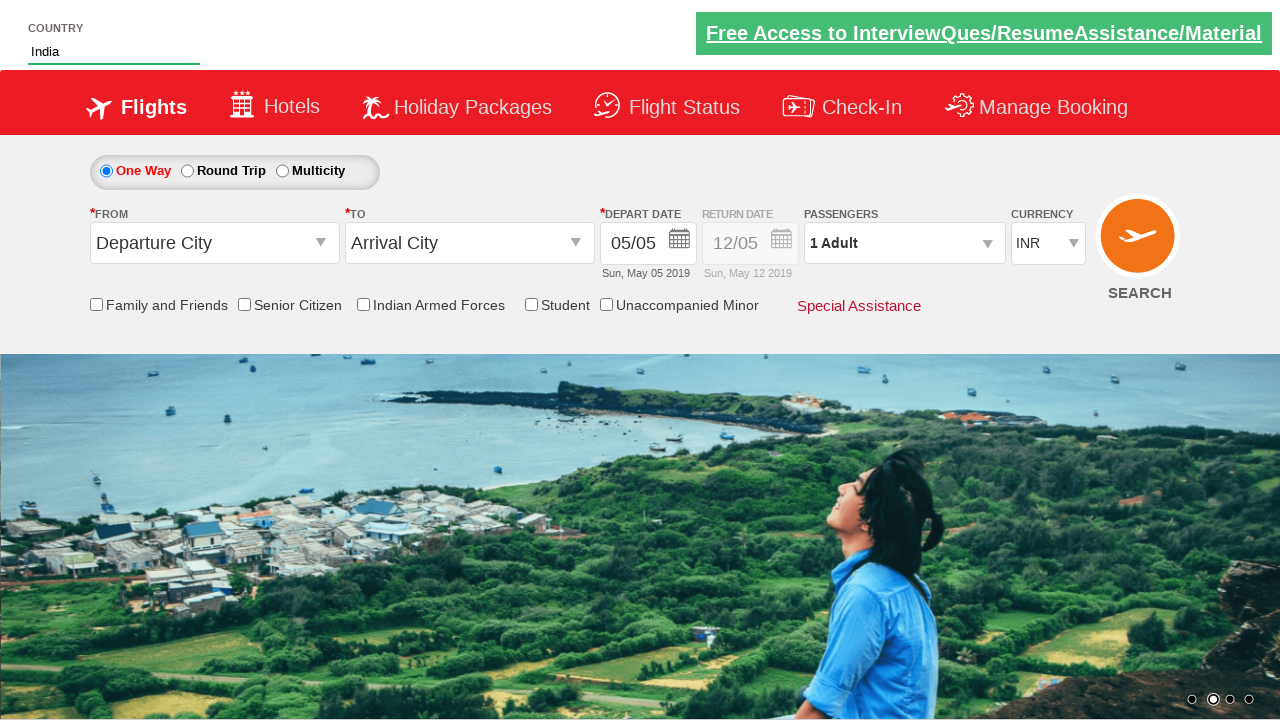